Tests web table handling by locating a table and counting its columns and rows

Starting URL: https://rahulshettyacademy.com/AutomationPractice/

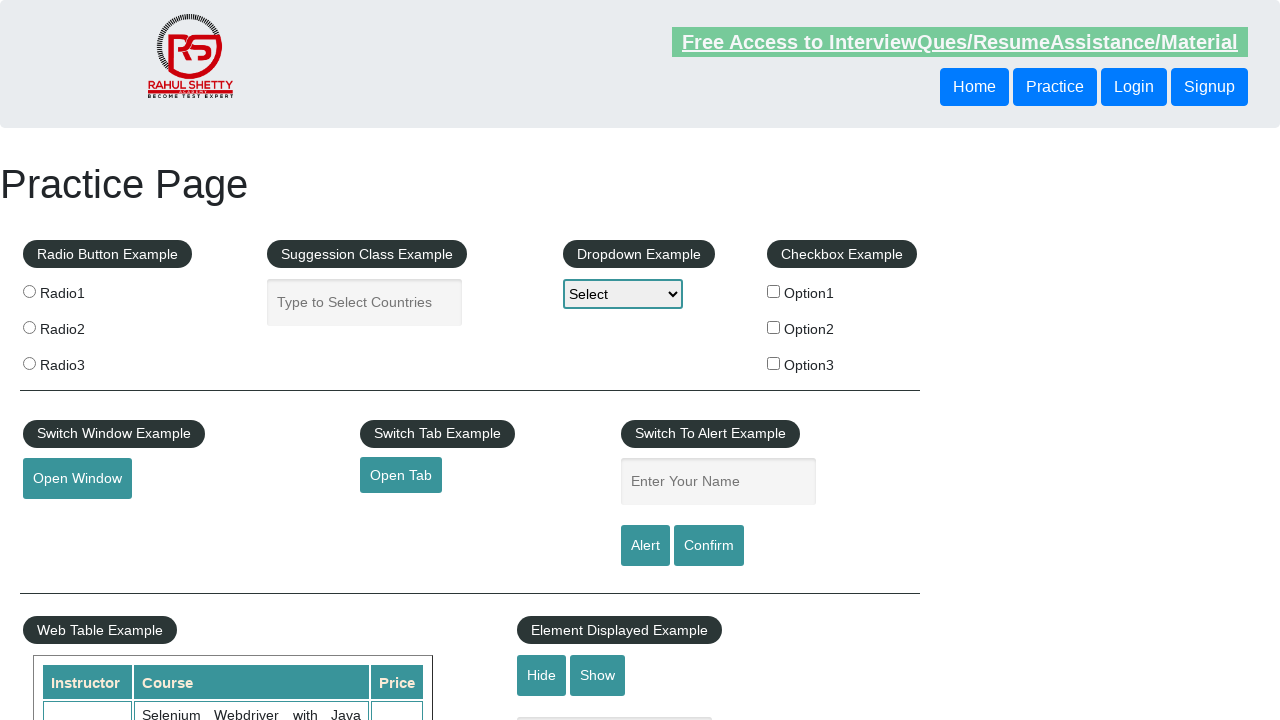

Waited for product table to be visible
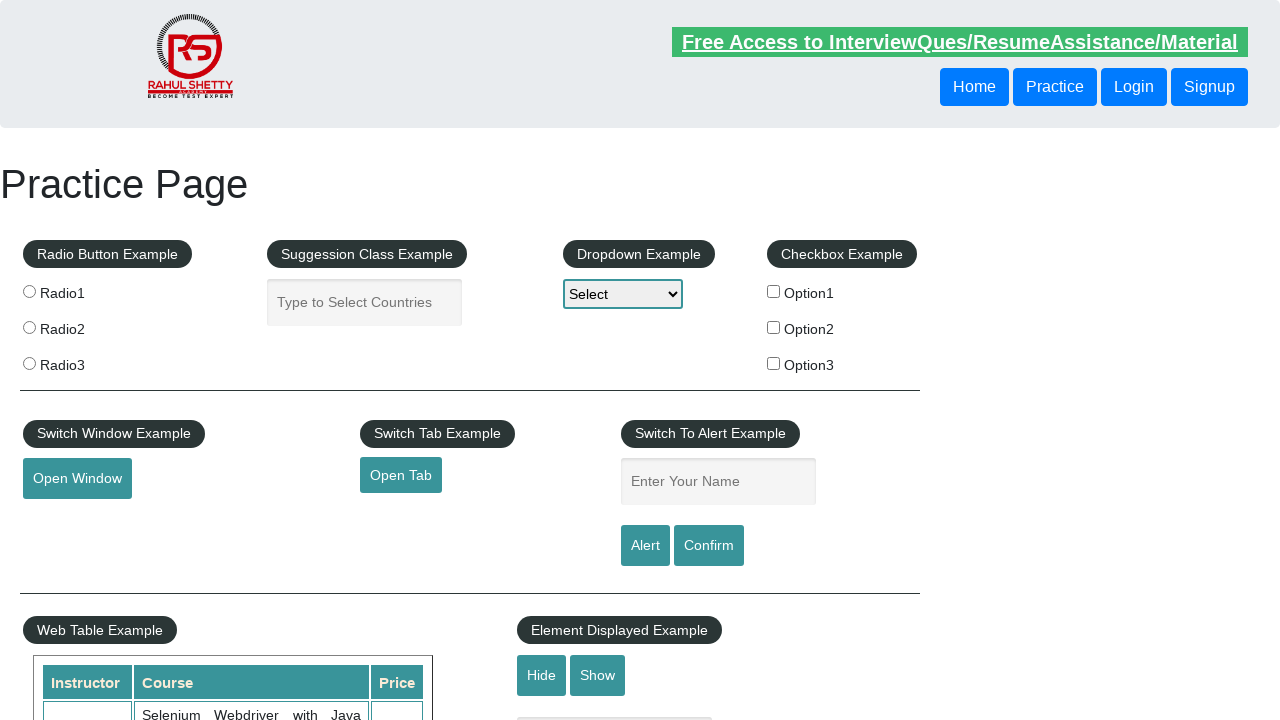

Located table column headers
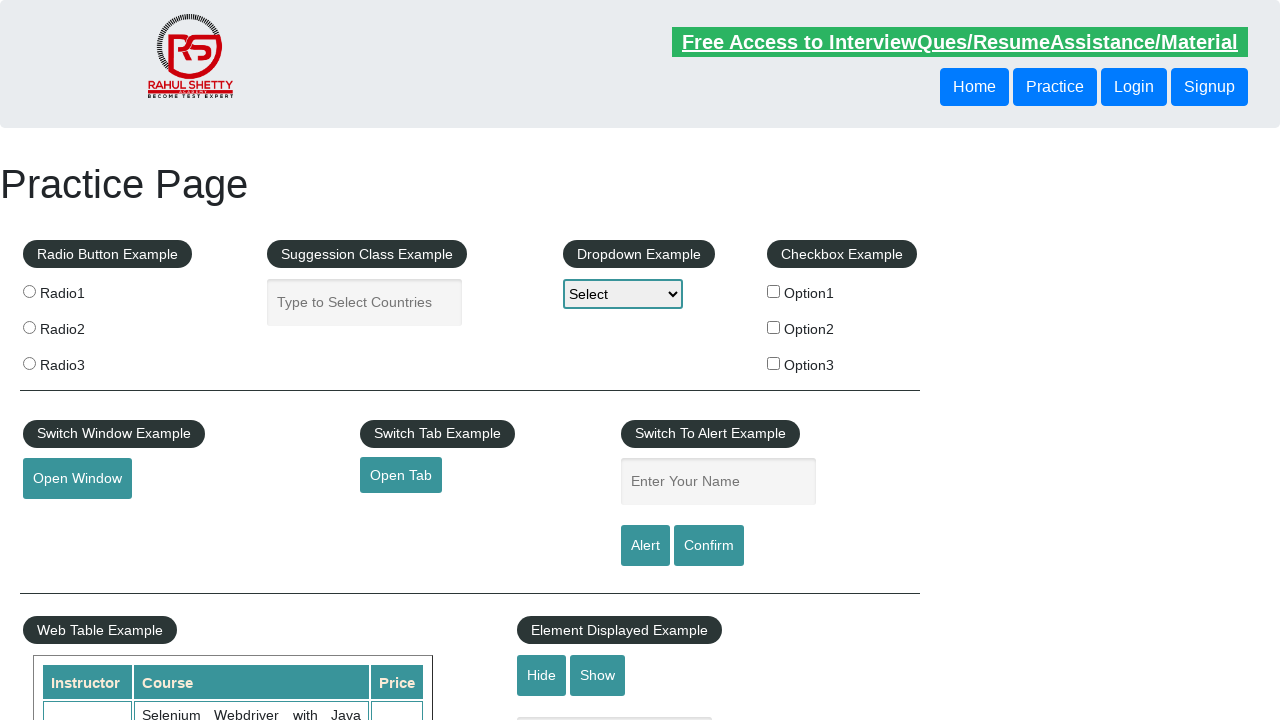

Waited for first column header to be ready
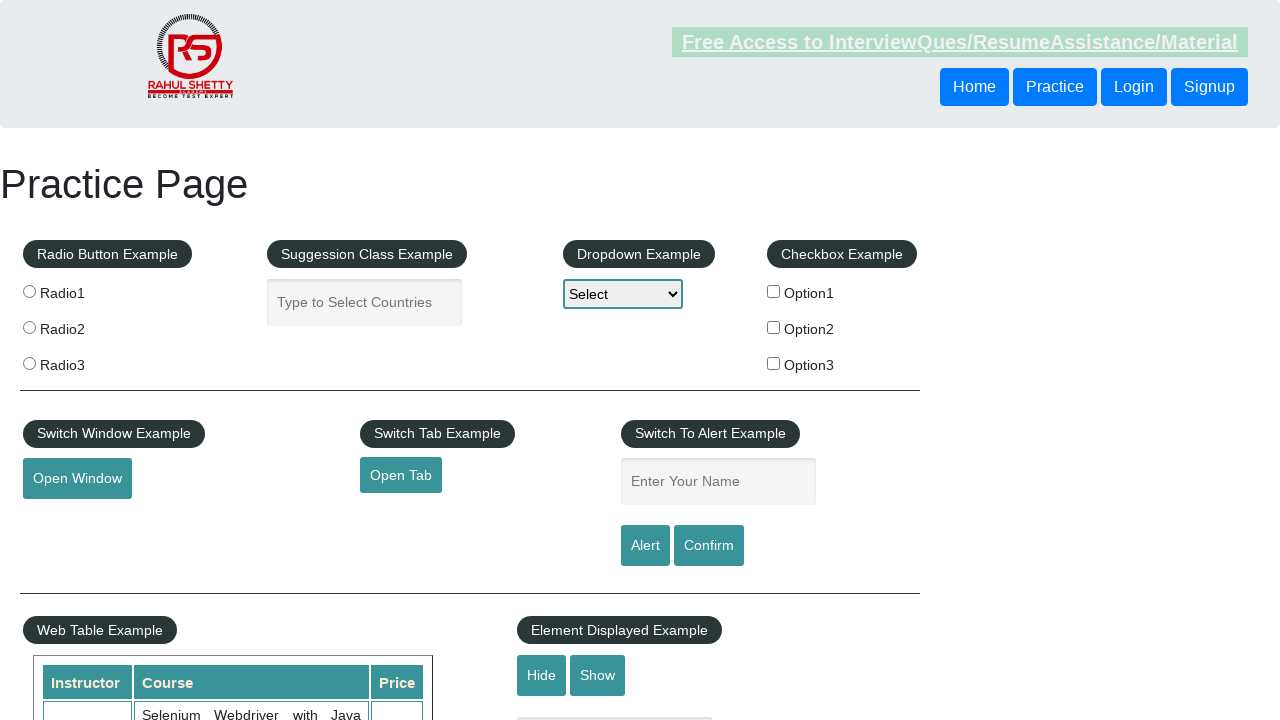

Located table rows
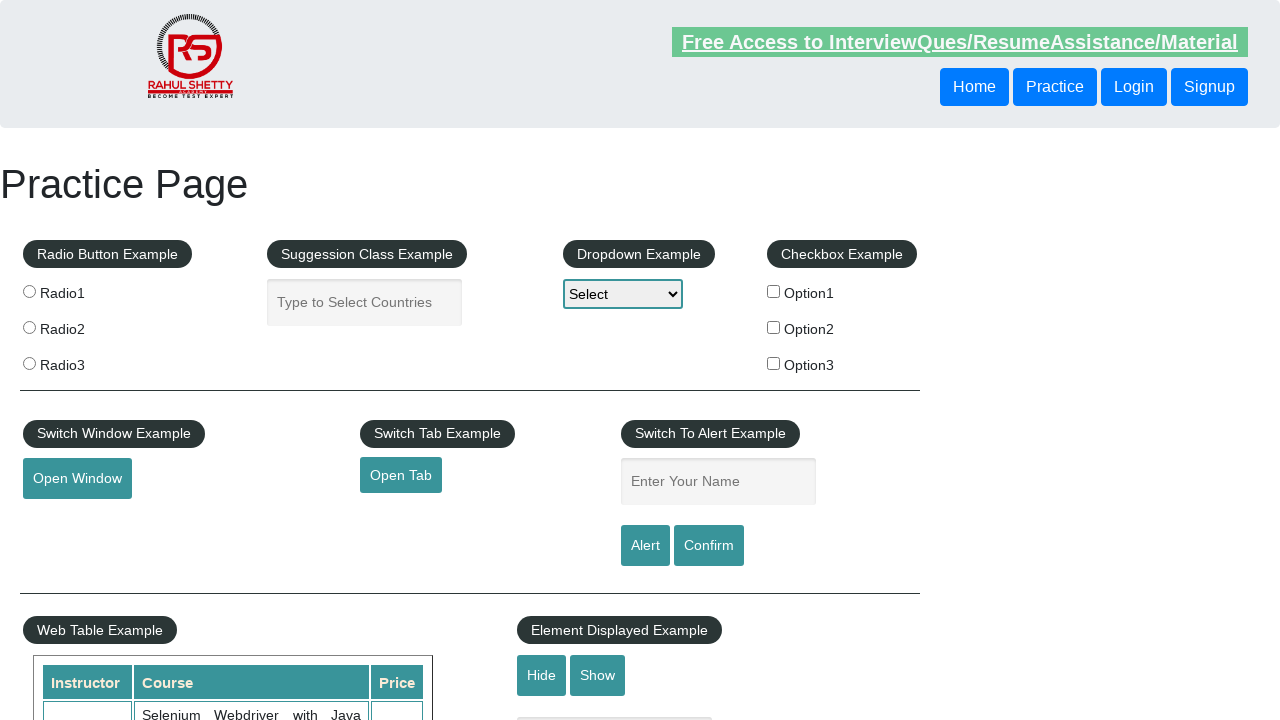

Waited for first table row to be ready
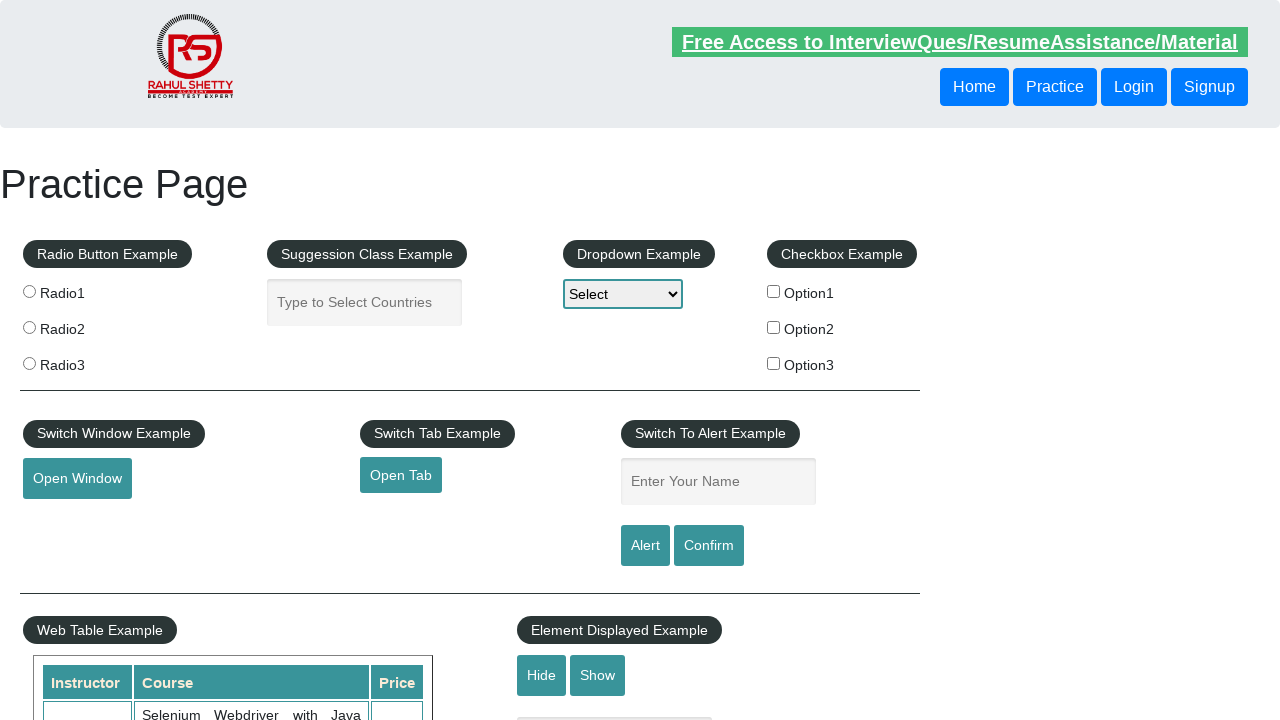

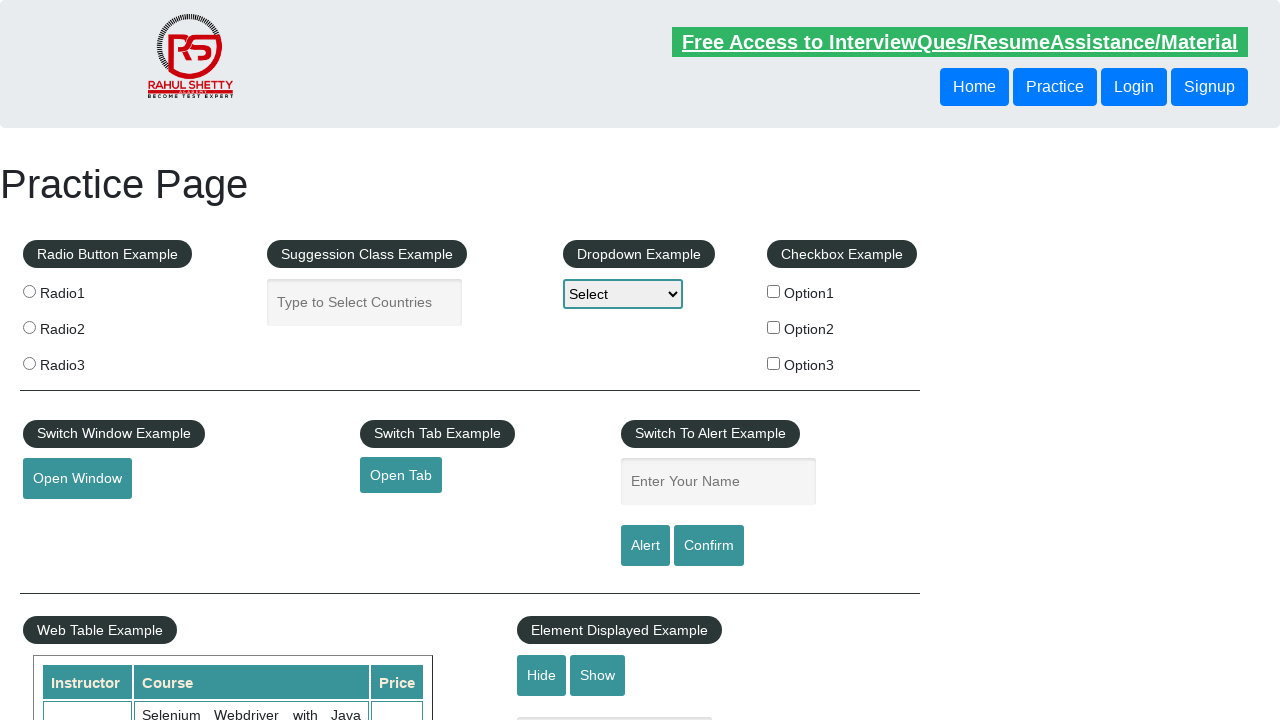